Opens a Google Colab notebook, runs all cells, and keeps the session connected by periodically clicking the connect button

Starting URL: https://colab.research.google.com/github/mengwangk/dl-projects/blob/master/04_03_auto_ml_1.ipynb

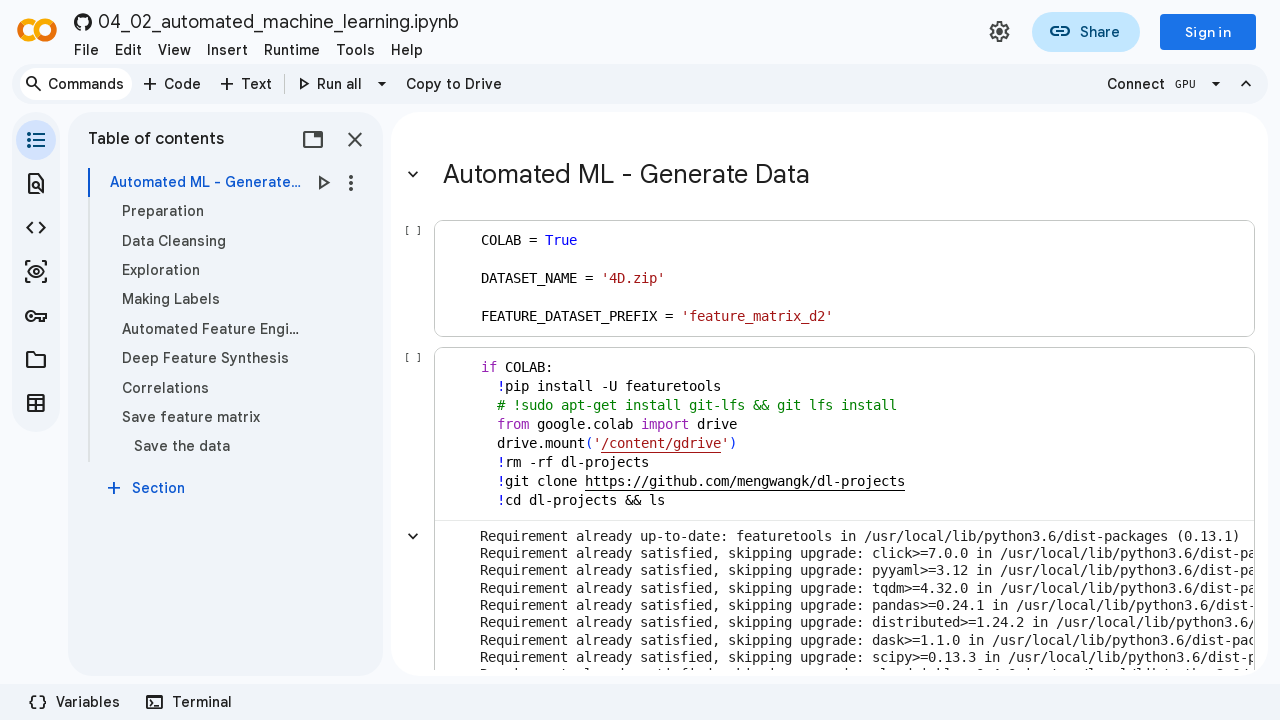

Navigated to Google Colab notebook
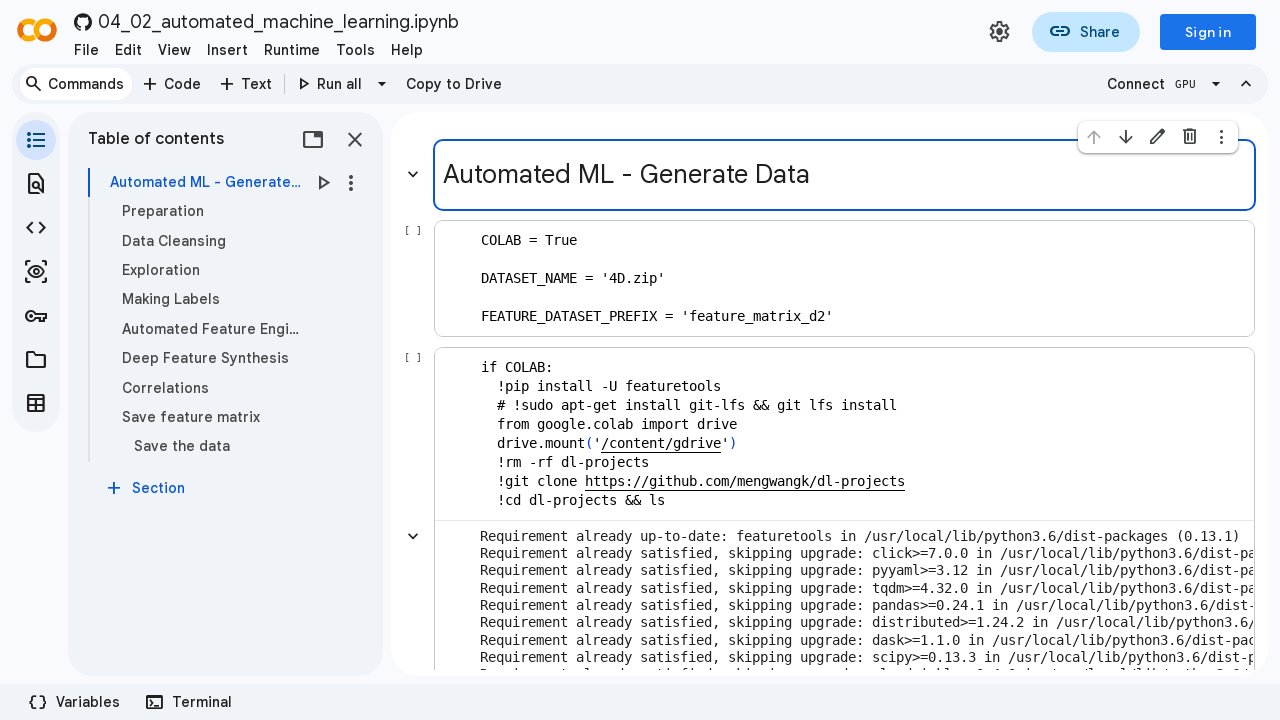

Pressed Ctrl+F9 to run all cells
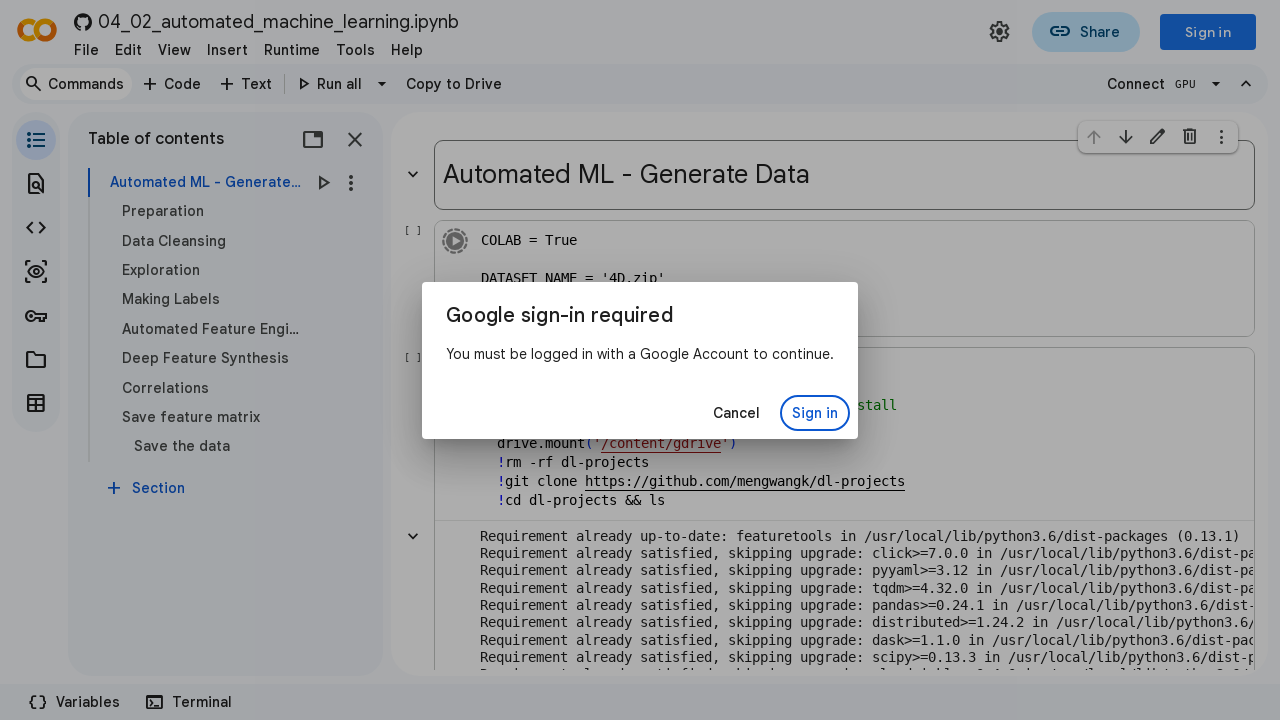

Waited 5 seconds for cells to start executing
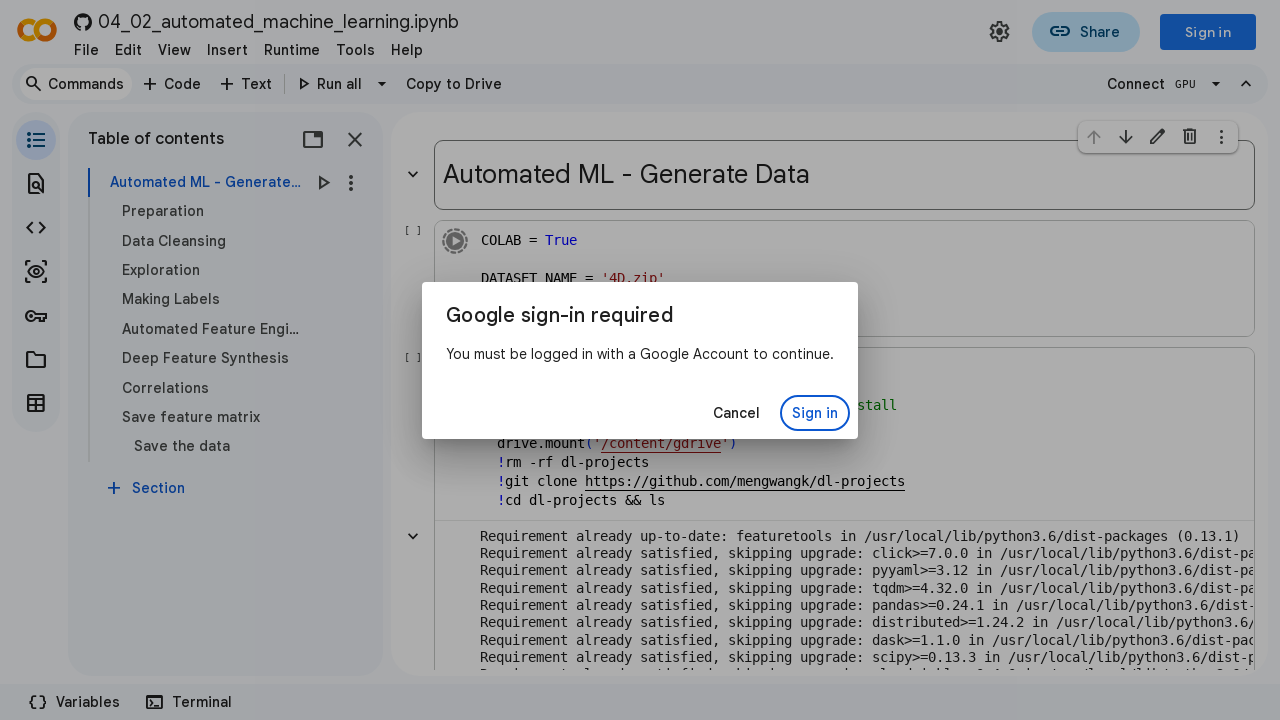

Pressed Escape key
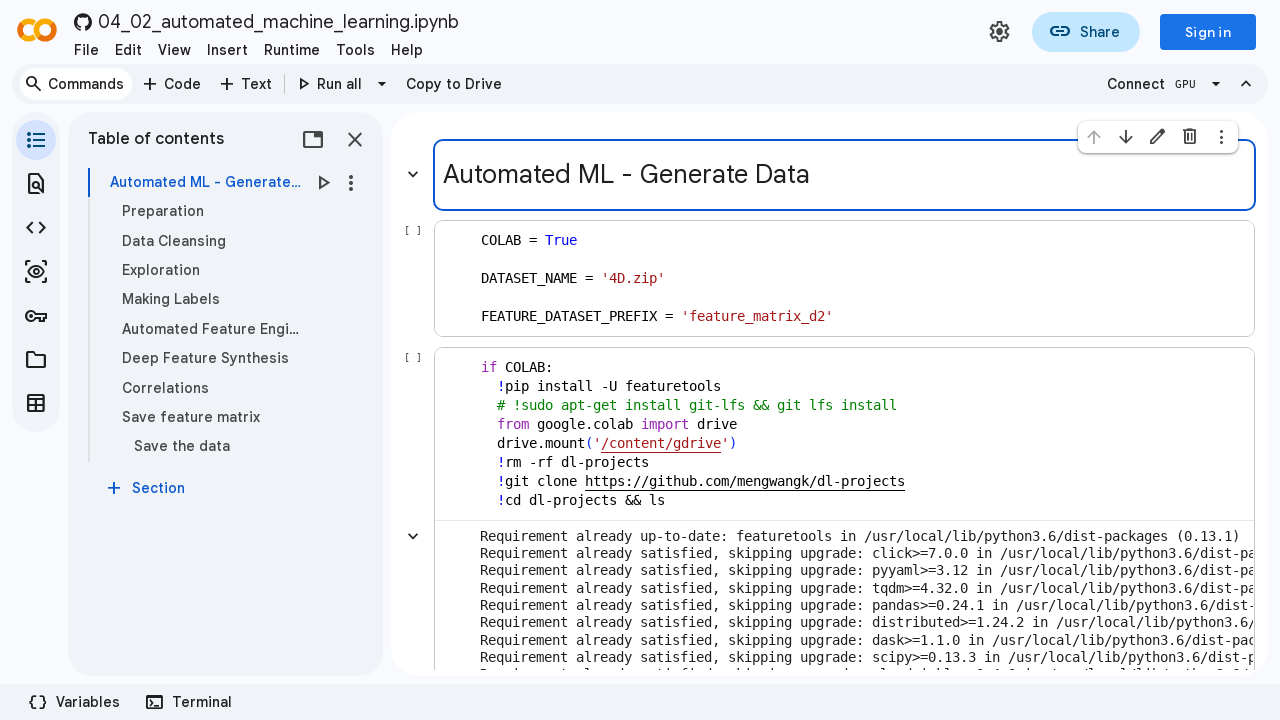

Clicked connect button to maintain session at (1164, 84) on colab-connect-button
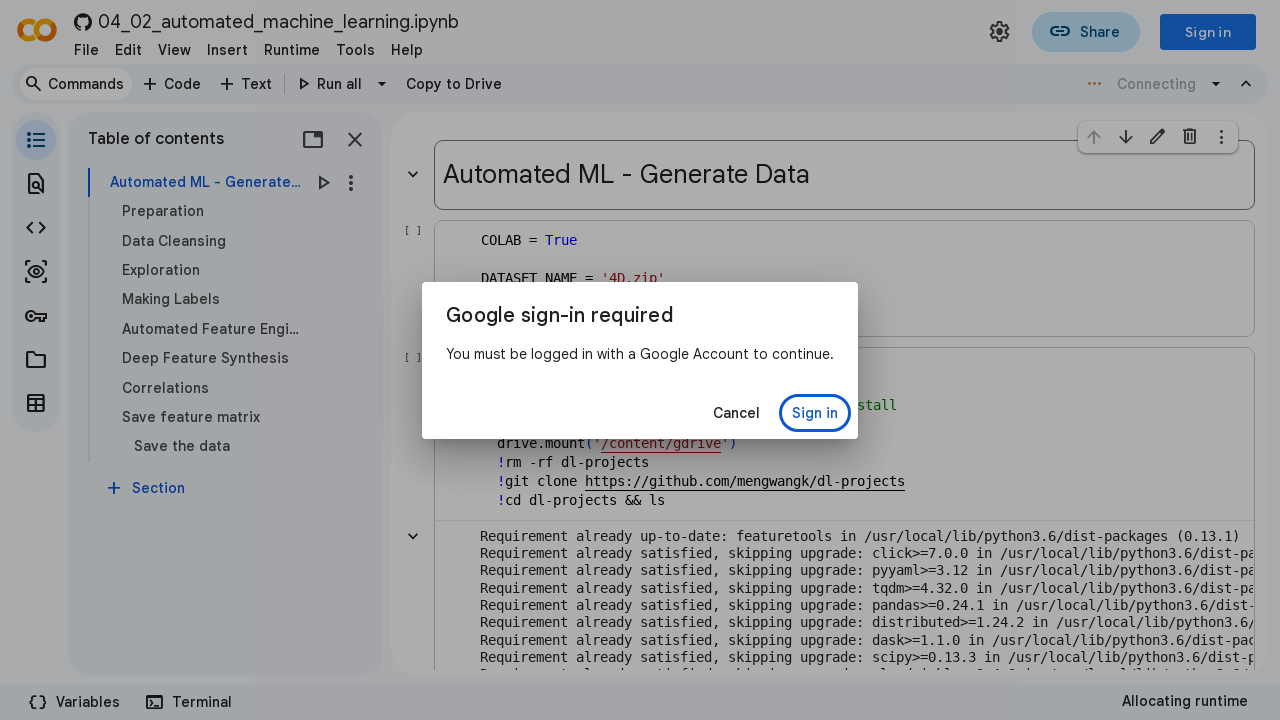

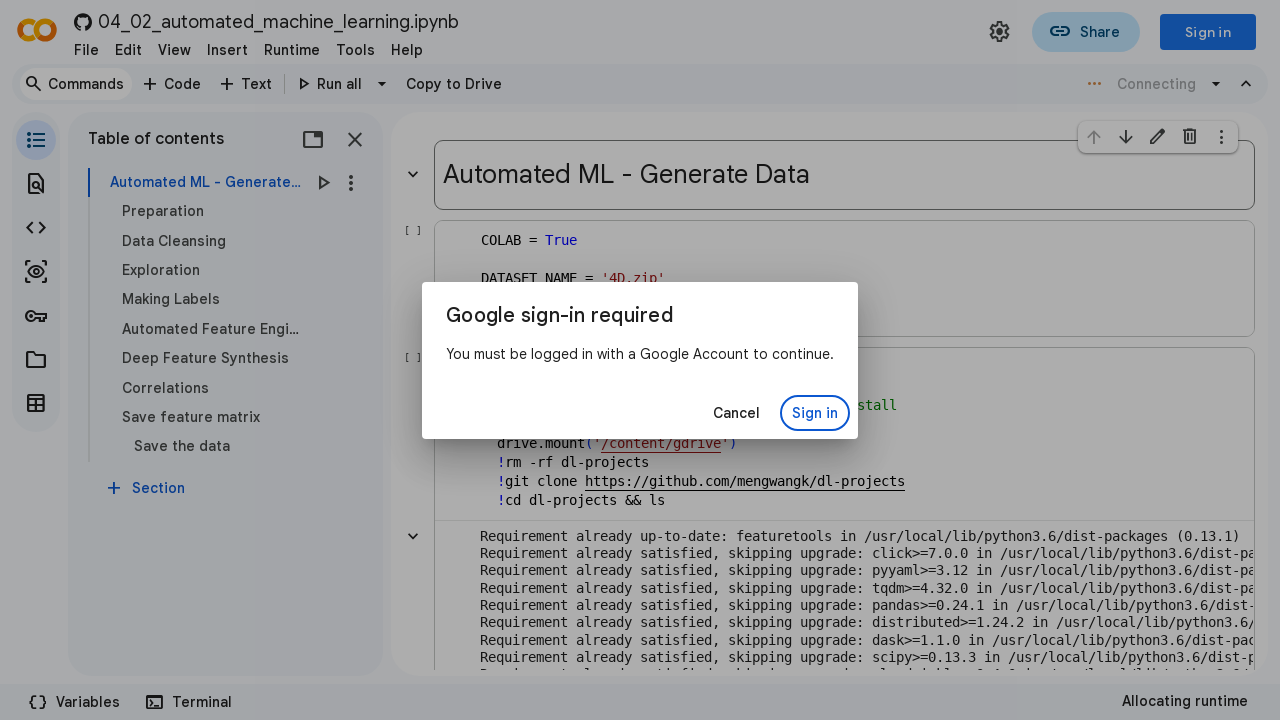